Tests dropdown selection by clicking the dropdown and using keyboard navigation to select an option

Starting URL: https://rahulshettyacademy.com/AutomationPractice/

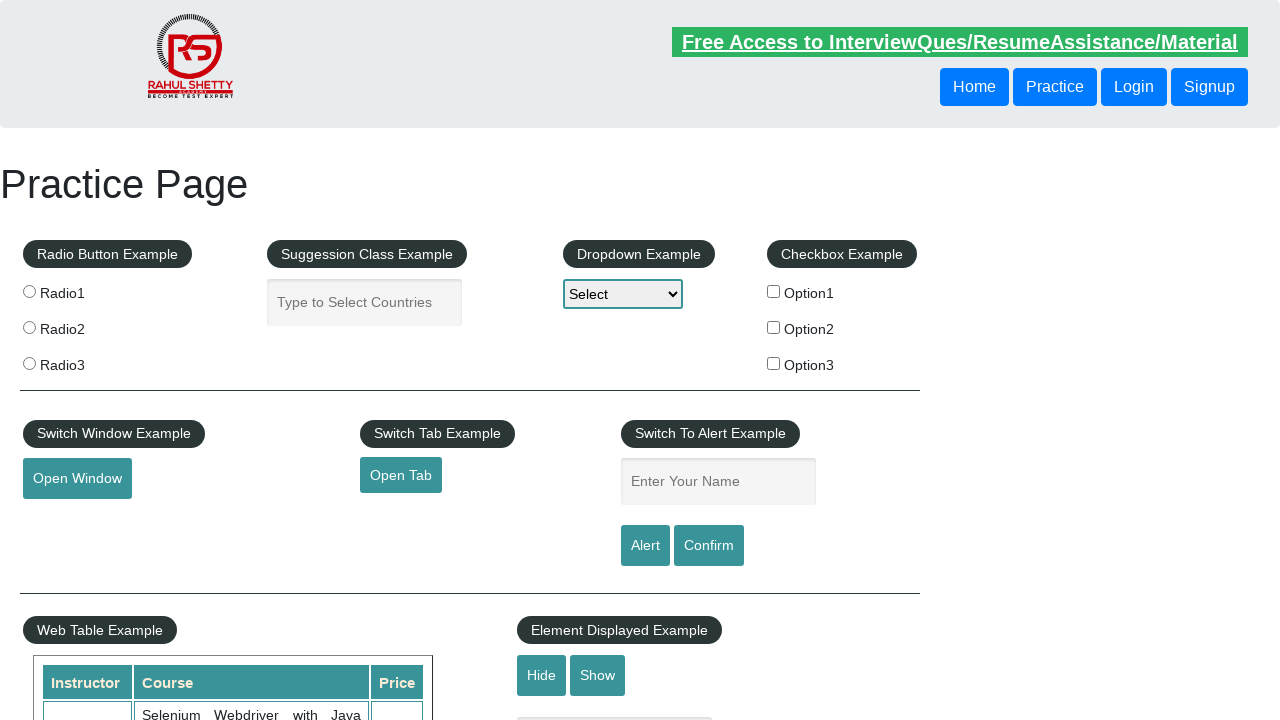

Clicked dropdown to open it at (623, 294) on #dropdown-class-example
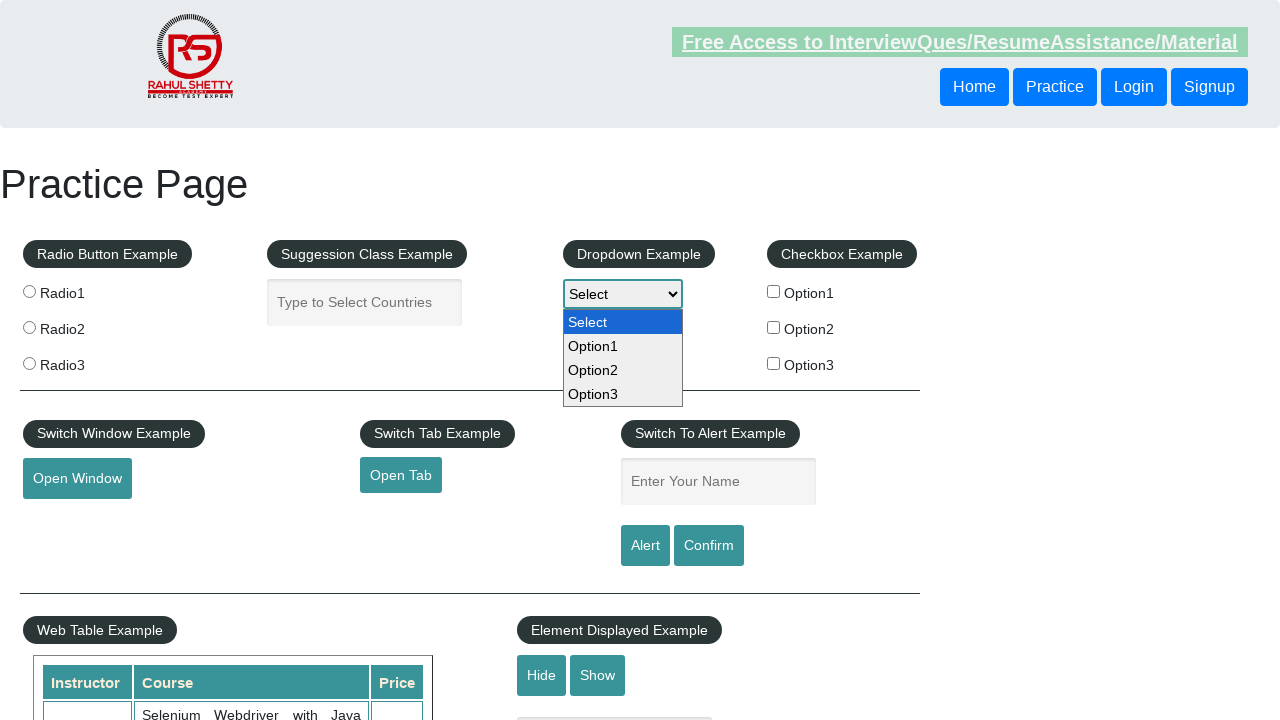

Pressed ArrowDown to navigate to next option
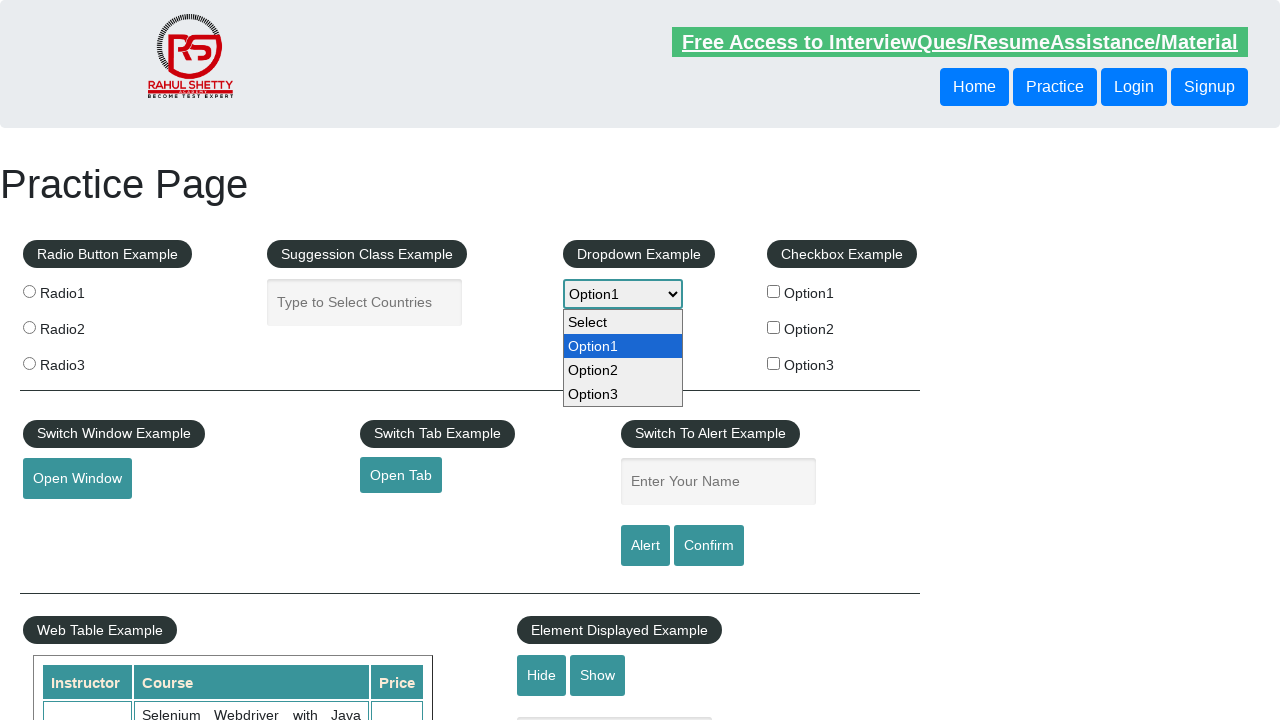

Pressed ArrowDown again to navigate to next option
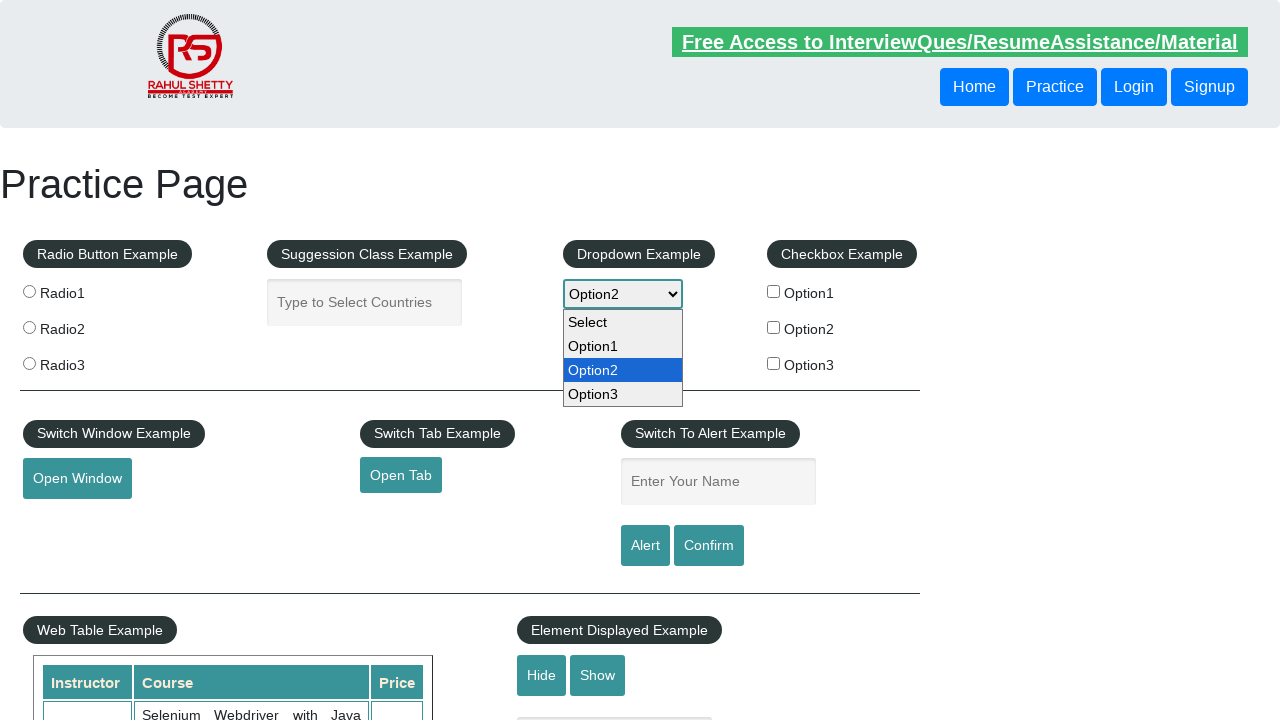

Pressed Enter to select the highlighted option
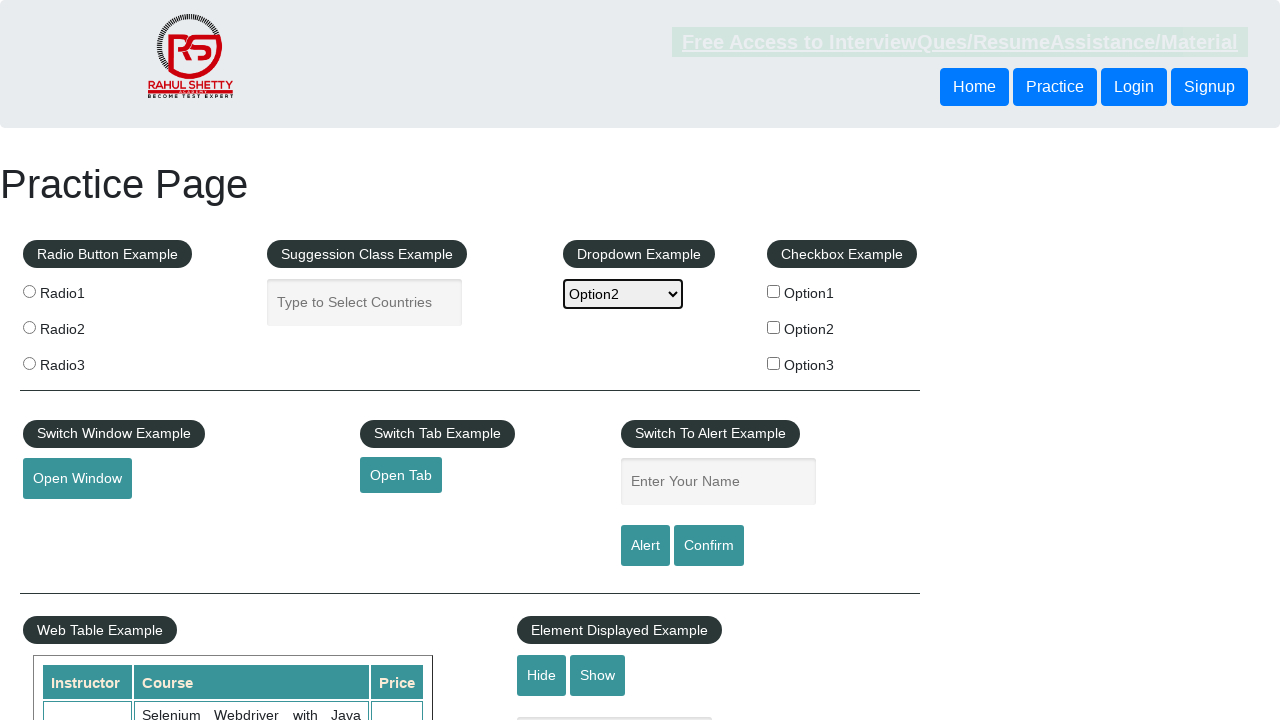

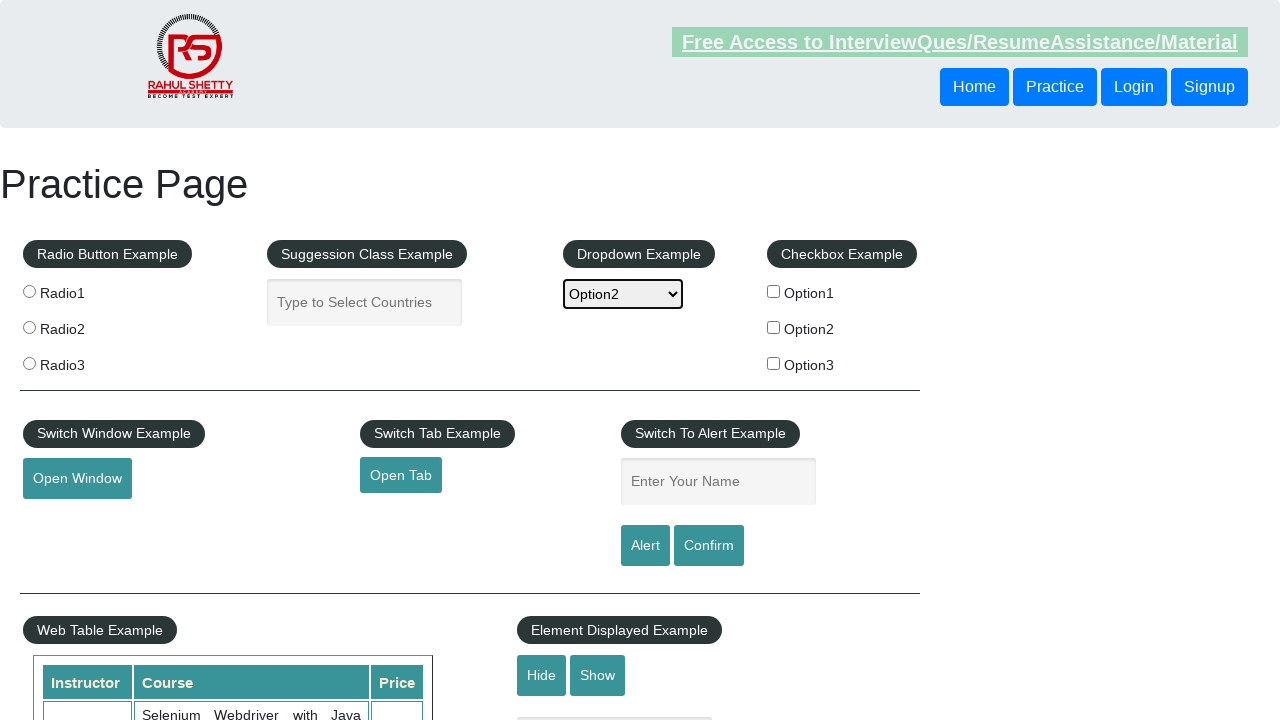